Tests date picker with dropdown selectors by selecting a specific date using month and year dropdowns

Starting URL: https://testautomationpractice.blogspot.com/

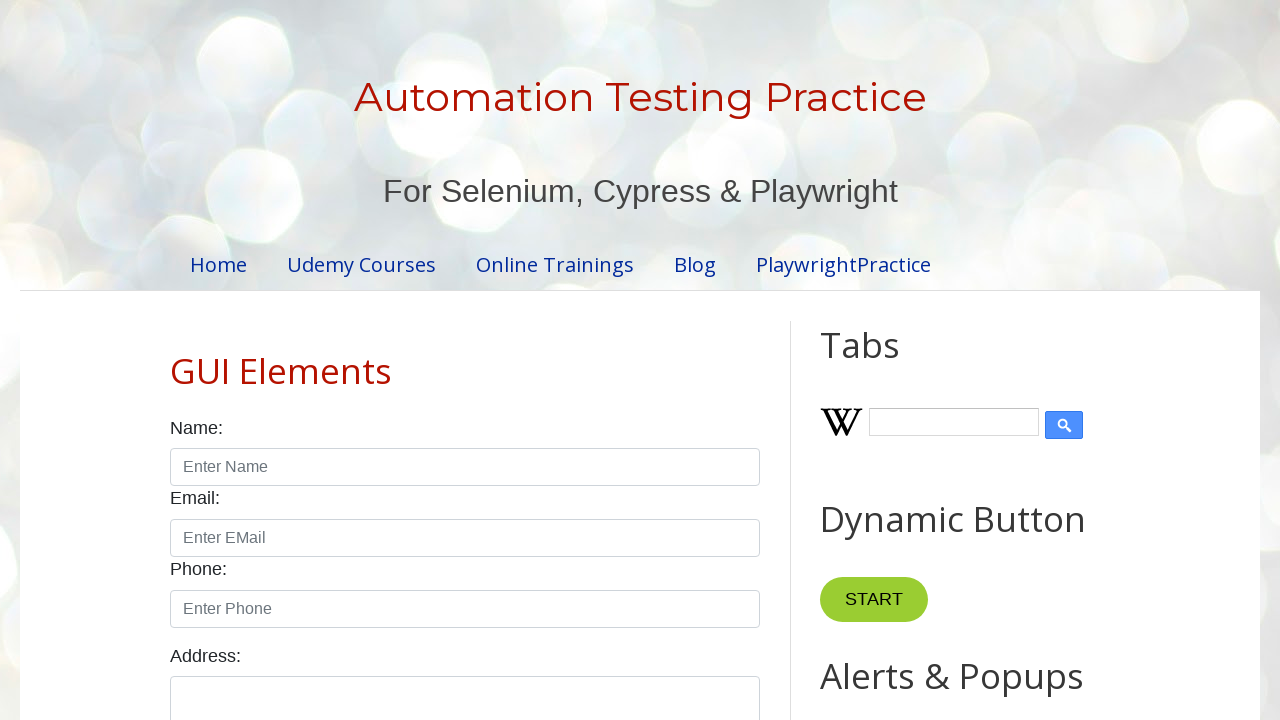

Clicked on the date picker input field at (520, 360) on #txtDate
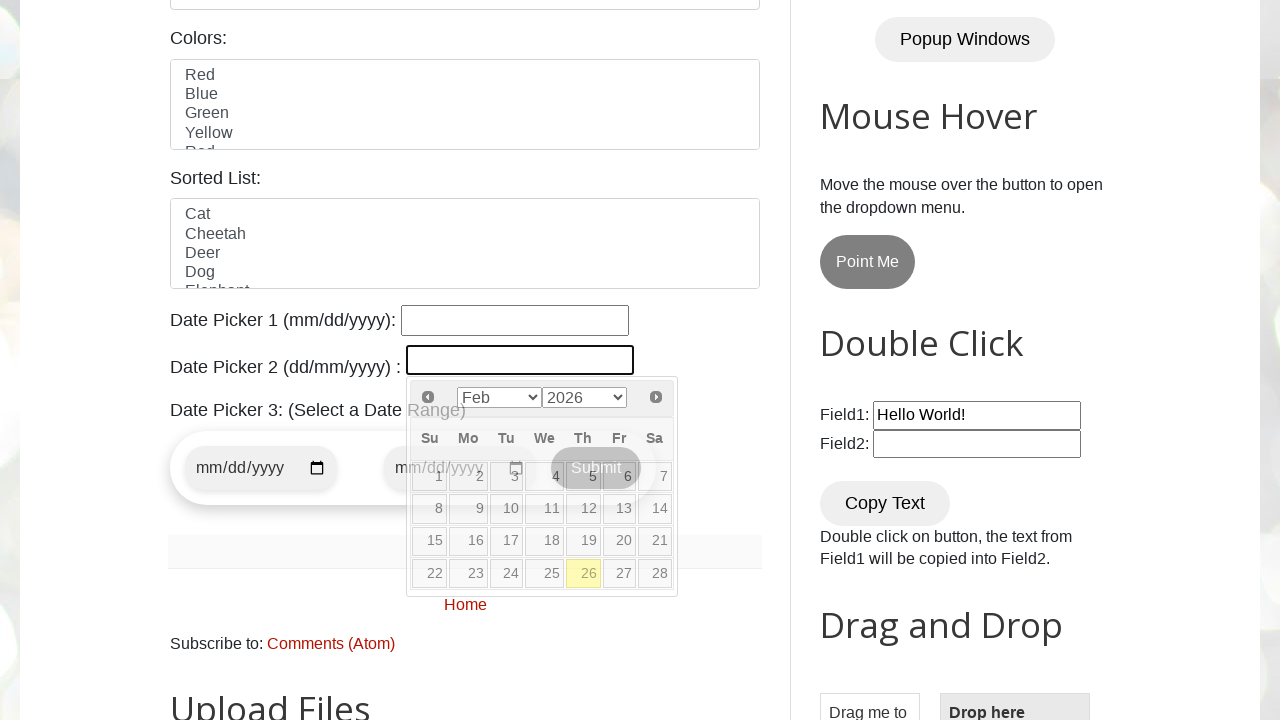

Selected March from the month dropdown on select[aria-label='Select month']
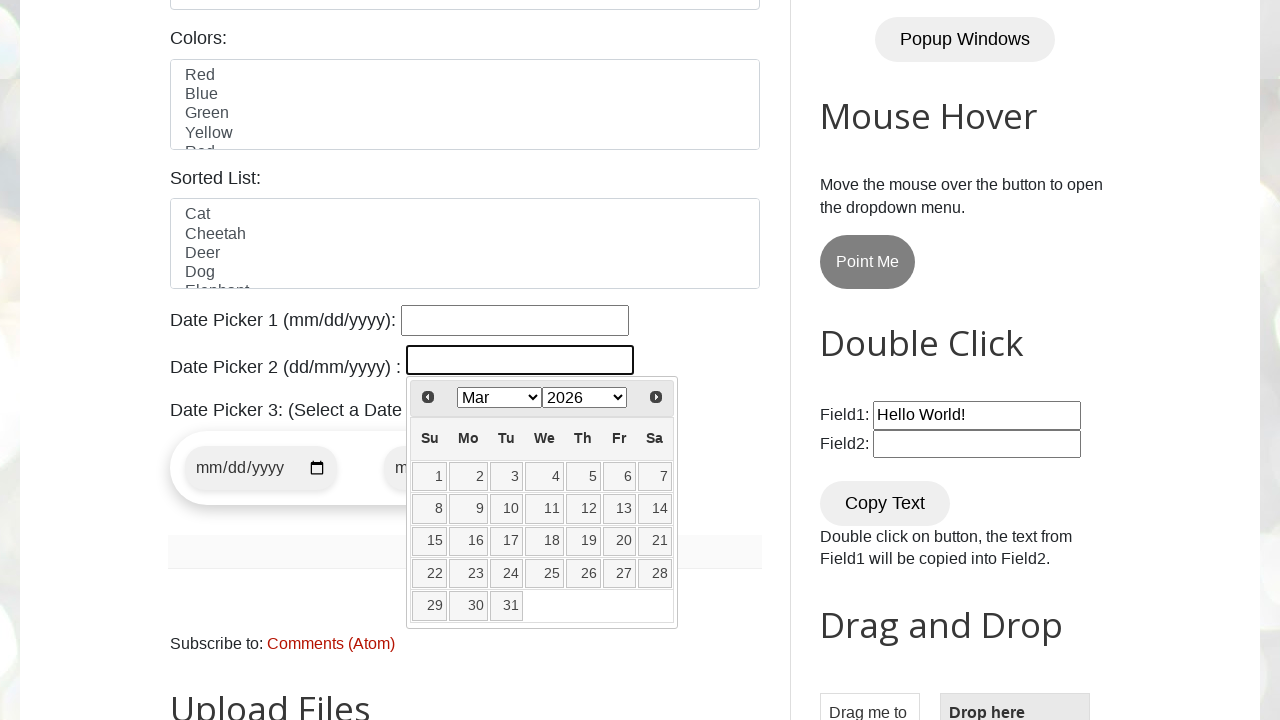

Selected 2020 from the year dropdown on select[aria-label='Select year']
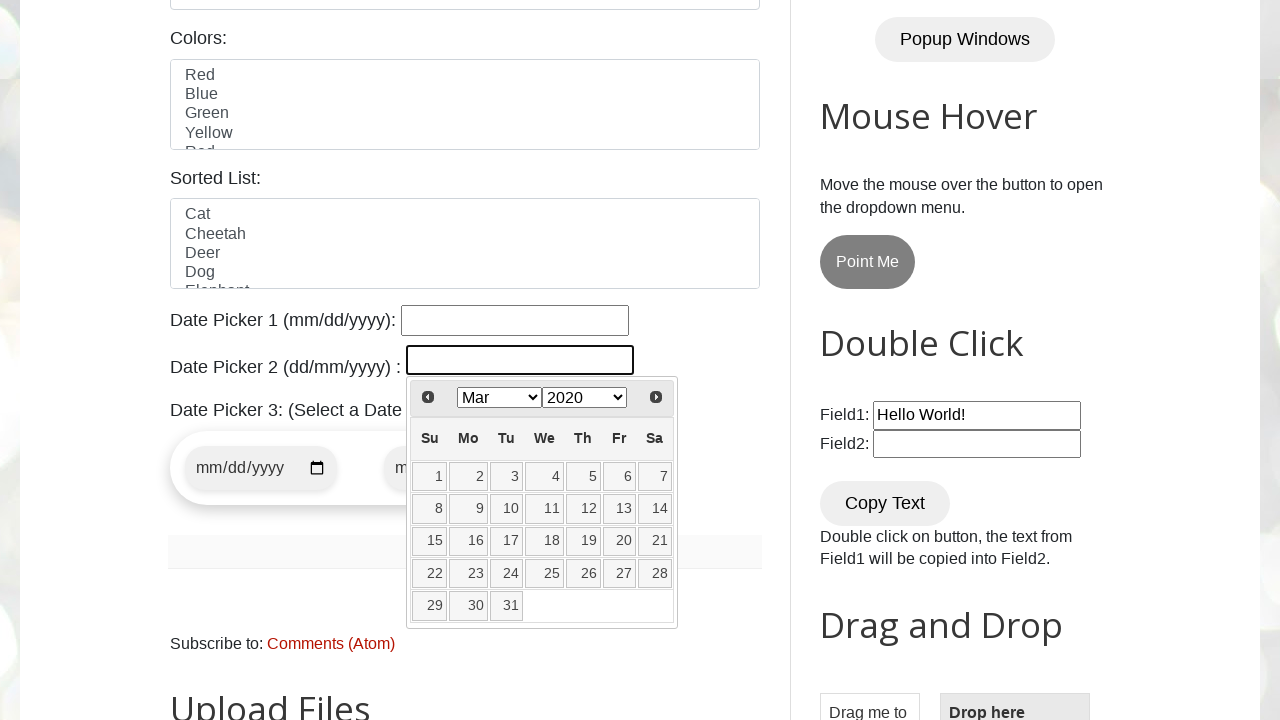

Clicked on day 10 to complete date selection at (507, 509) on xpath=//a[@class='ui-state-default' and @data-date='10']
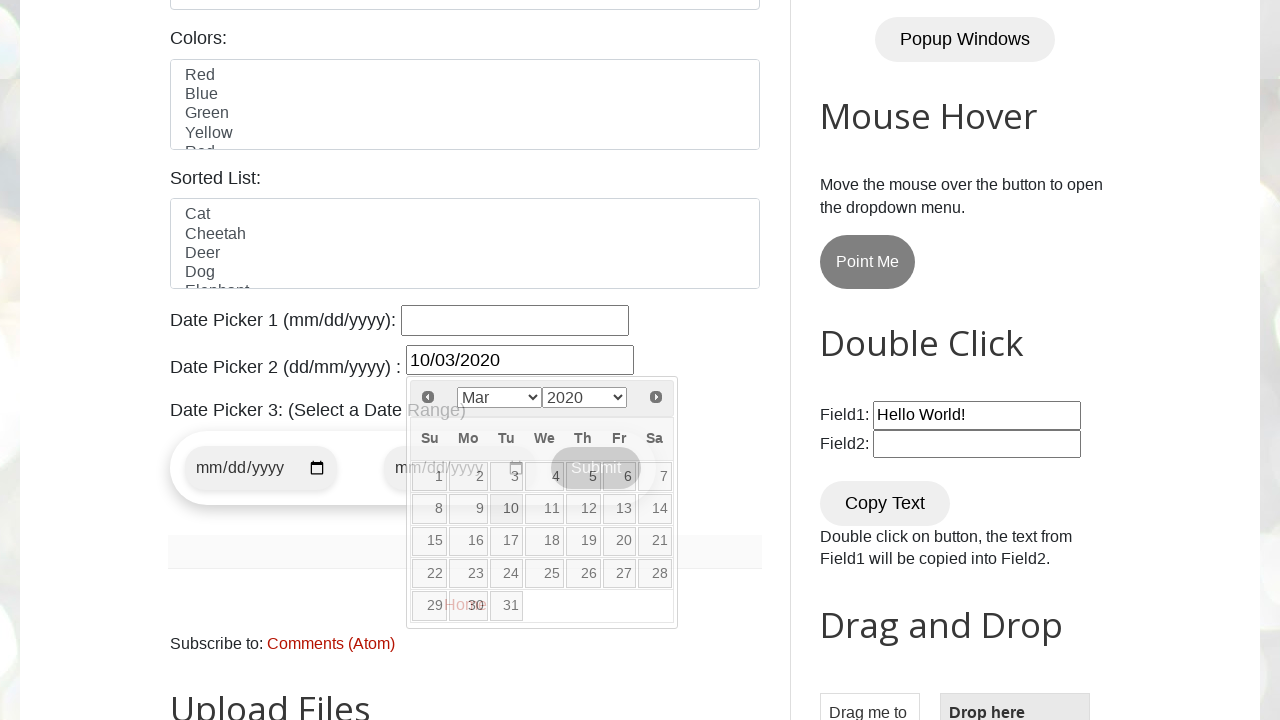

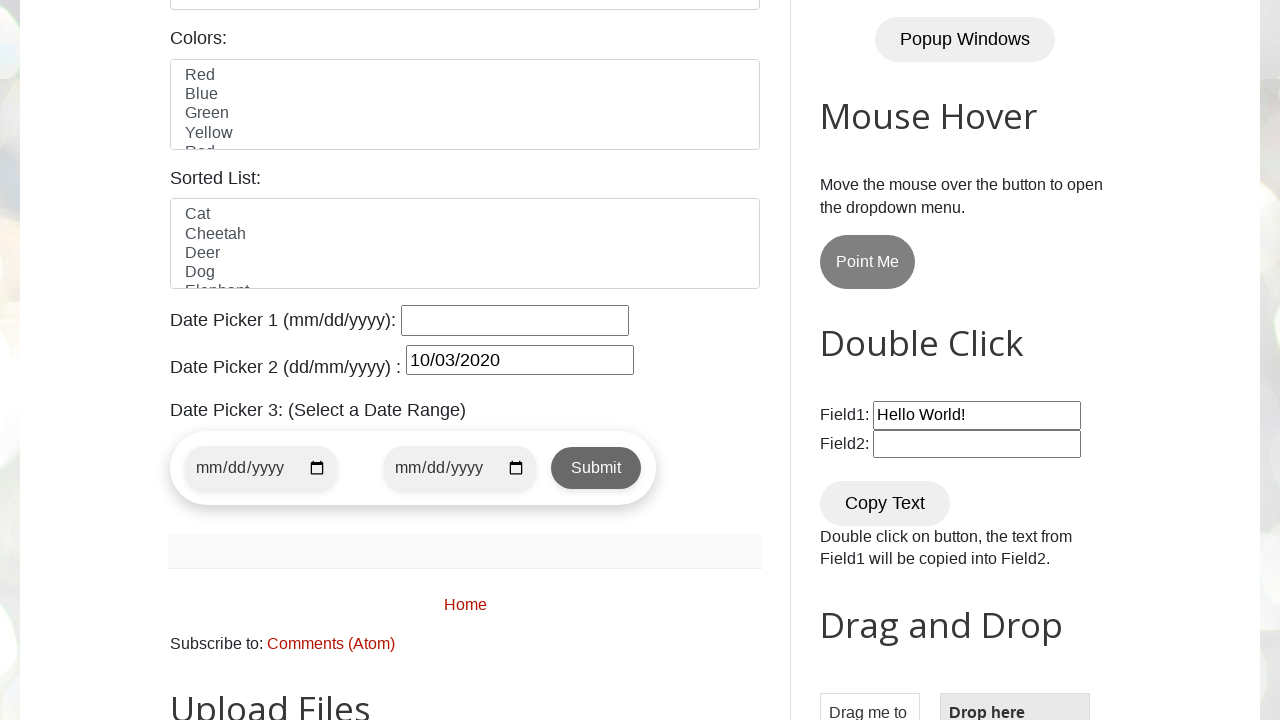